Tests JavaScript alert handling by clicking a button that triggers an alert dialog and then accepting/dismissing the alert

Starting URL: http://www.echoecho.com/javascript4.htm

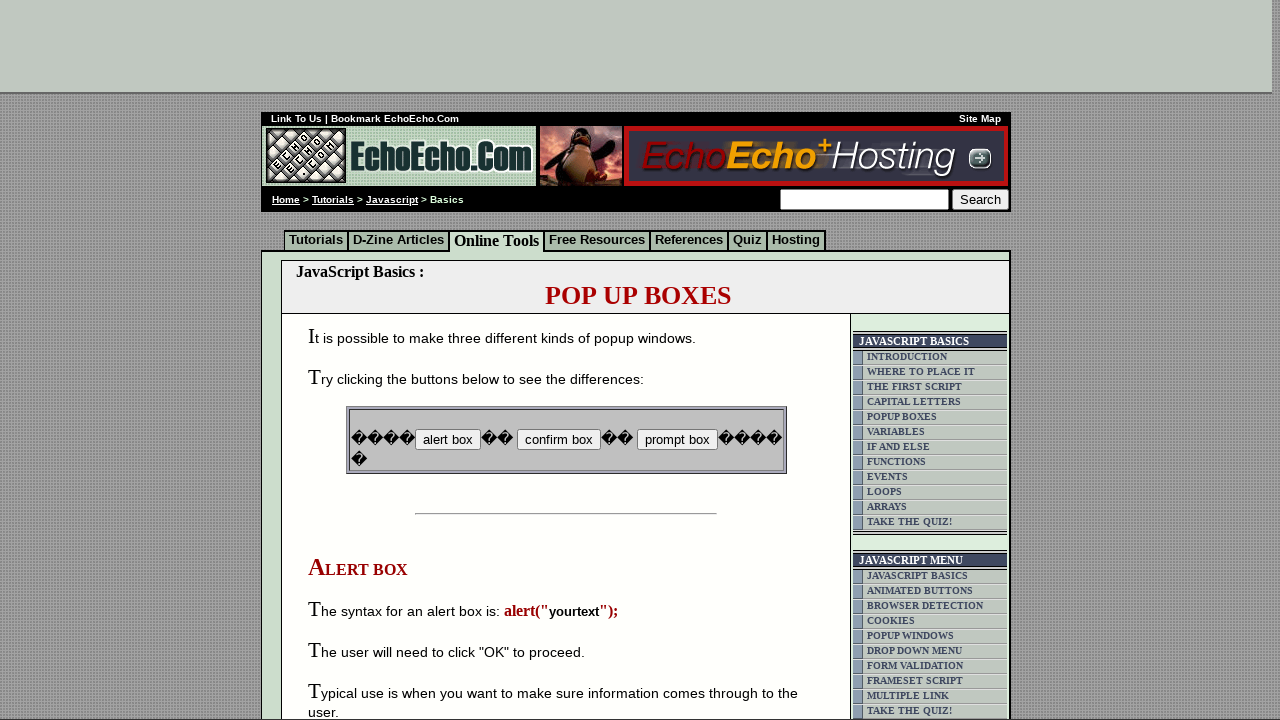

Set up dialog handler to accept alerts
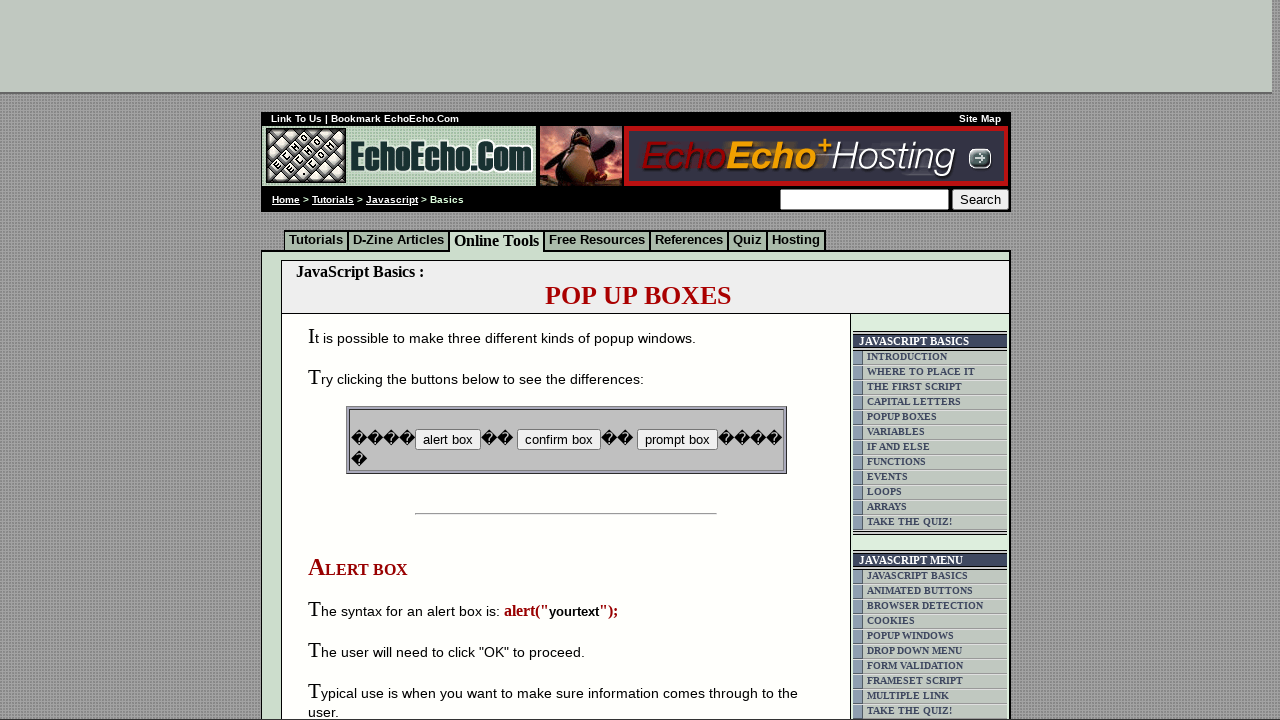

Clicked button that triggers JavaScript alert at (558, 440) on input[name='B2']
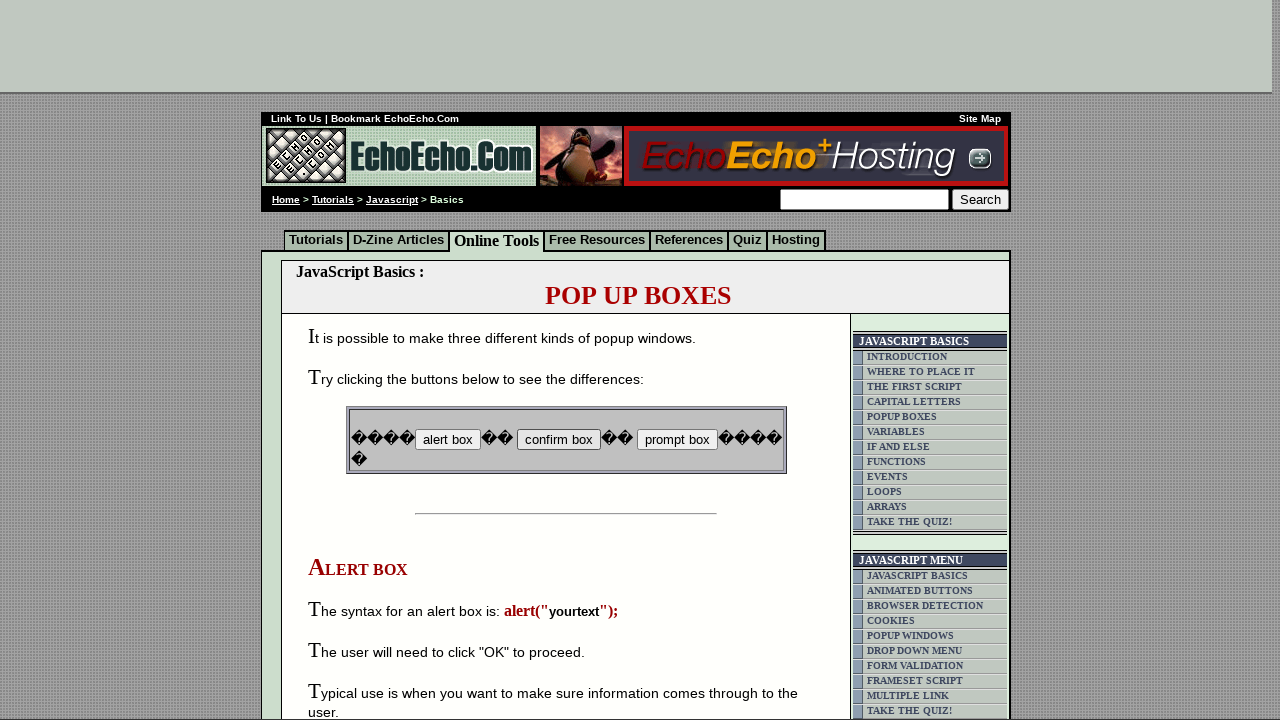

Waited 500ms for alert dialog to be handled
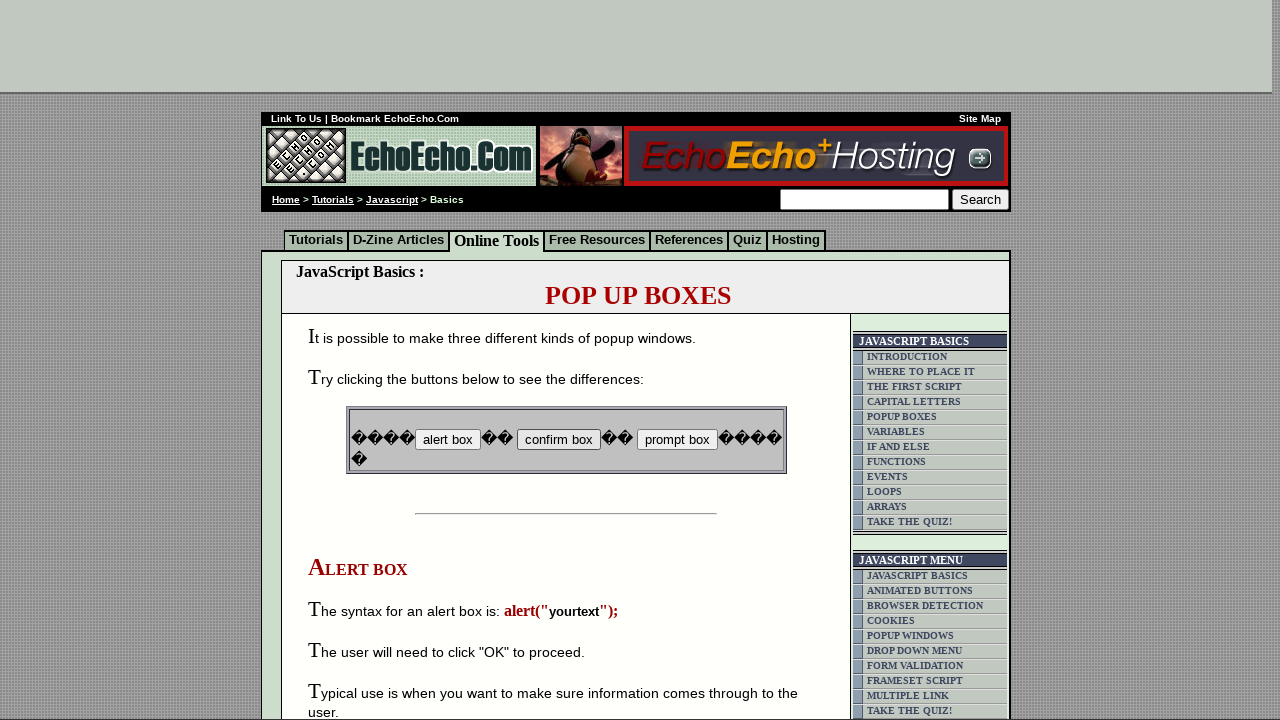

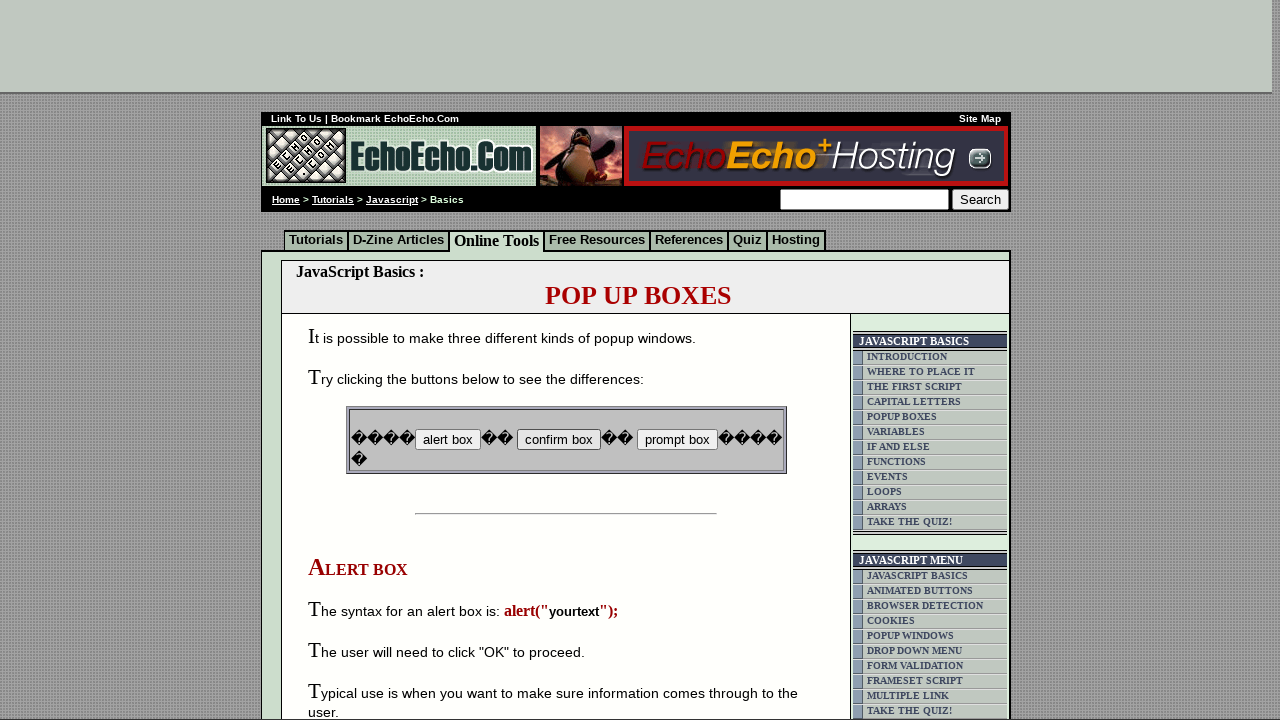